Tests filling a username field and then clicking cancel to verify the form resets

Starting URL: https://testpages.eviltester.com/styled/basic-html-form-test.html

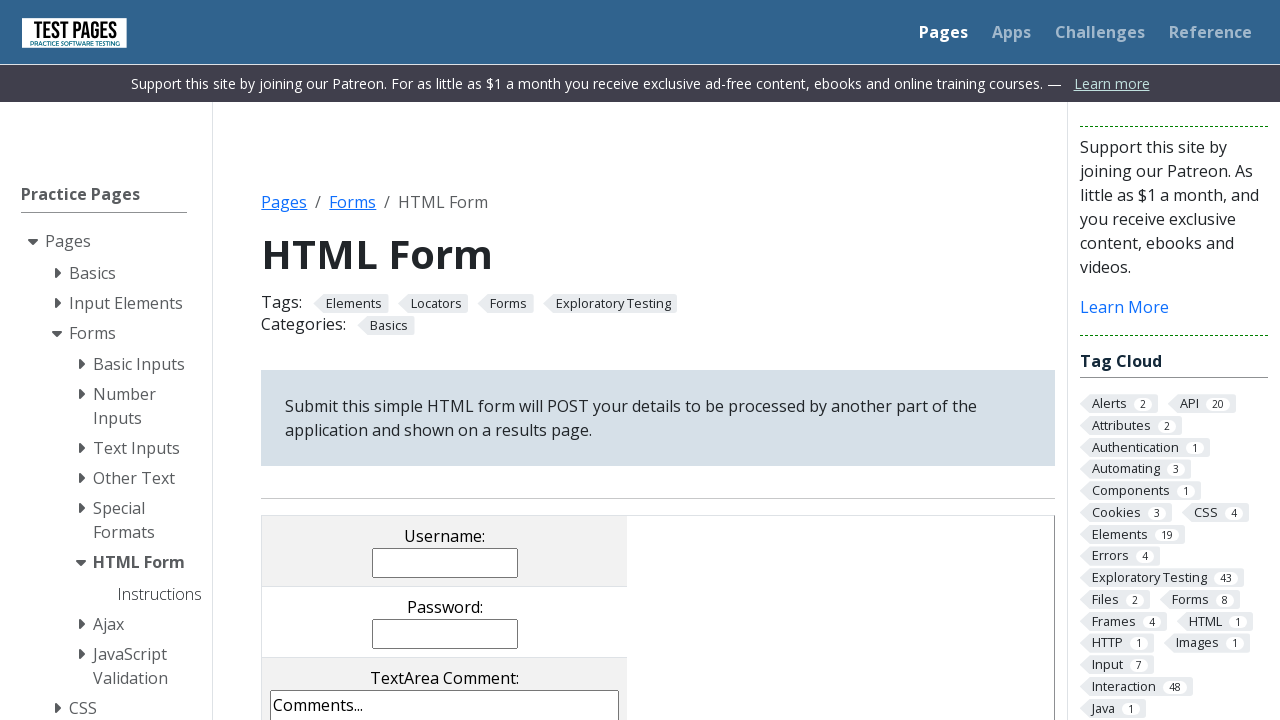

Filled username field with 'Evgeniia' on input[name='username']
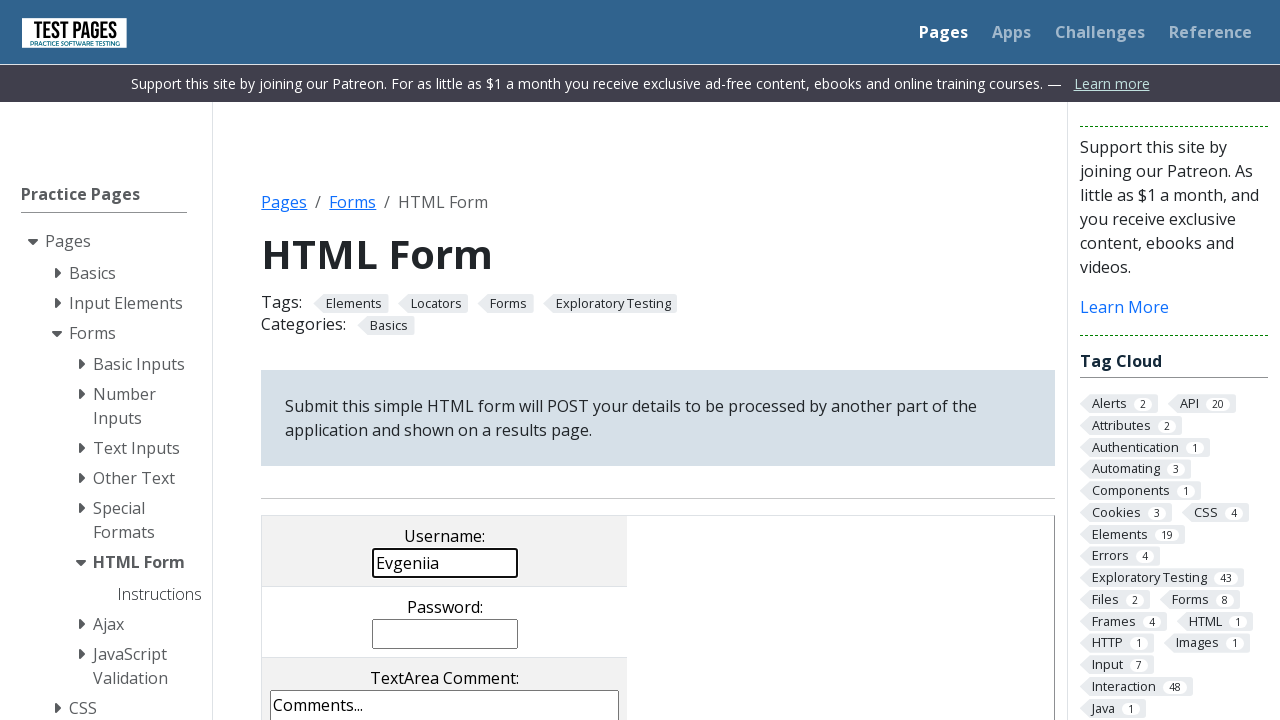

Clicked cancel button to reset form at (381, 360) on input[value='cancel']
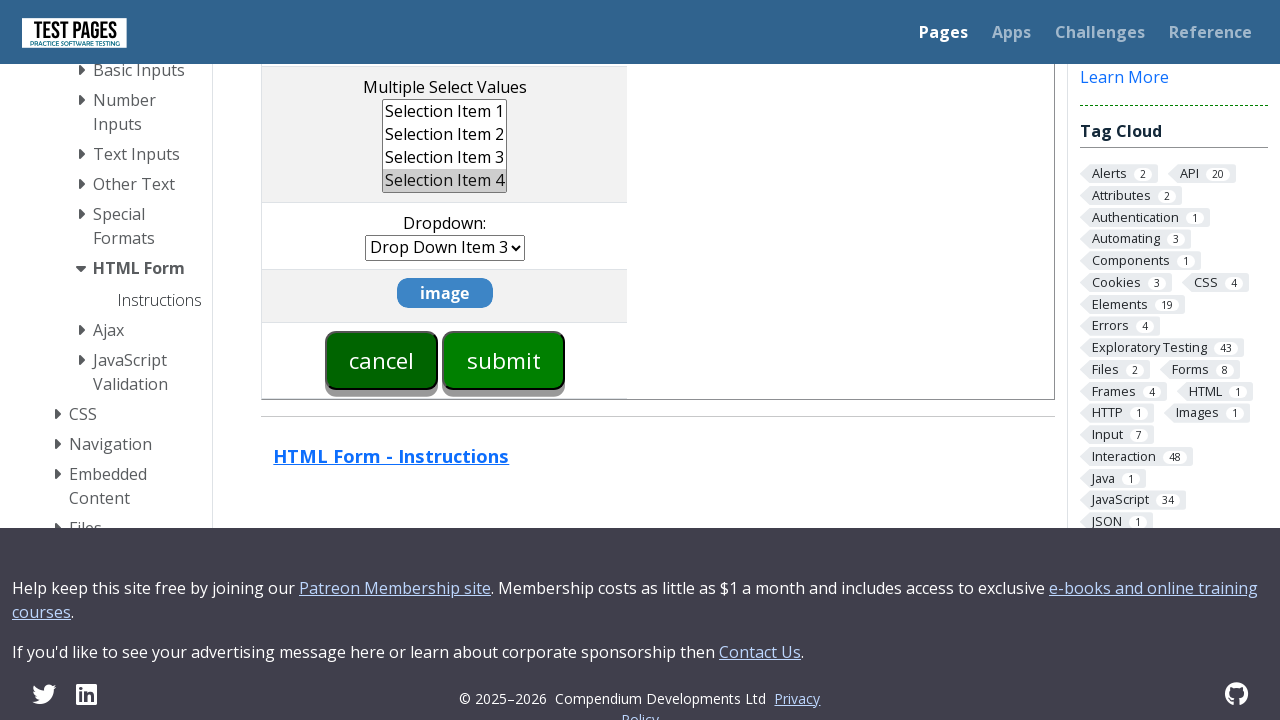

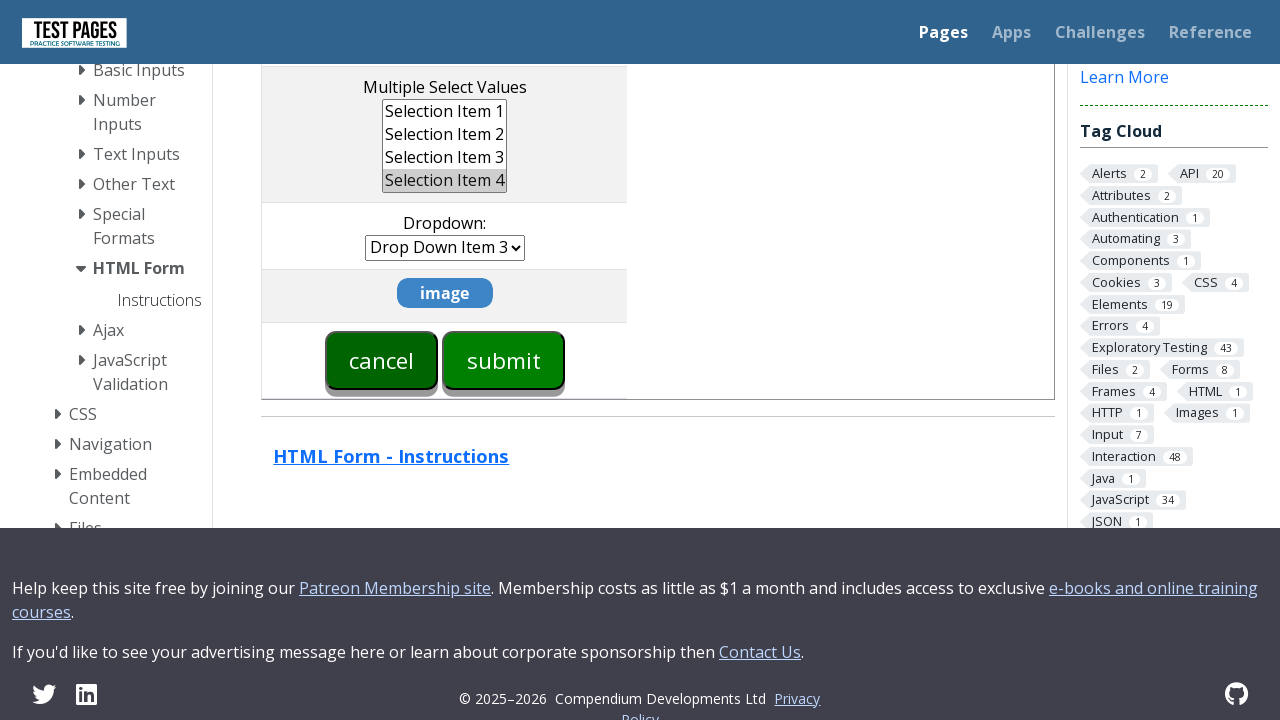